Navigates to WIPO PatentScope patent search page with an IPC classification query, sets the search filter to China region, and initiates a search to display filtered patent results.

Starting URL: https://patentscope.wipo.int/search/en/result.jsf?query=IC:"G06F"

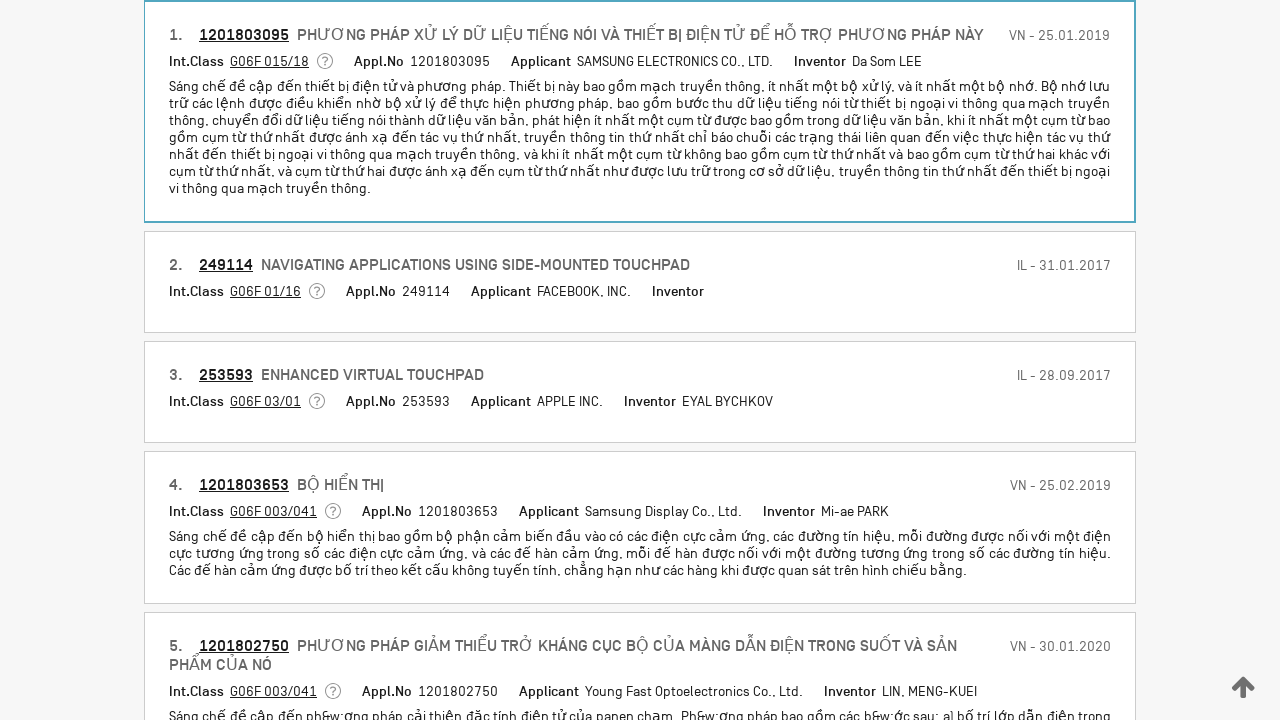

Waited for page to load (networkidle)
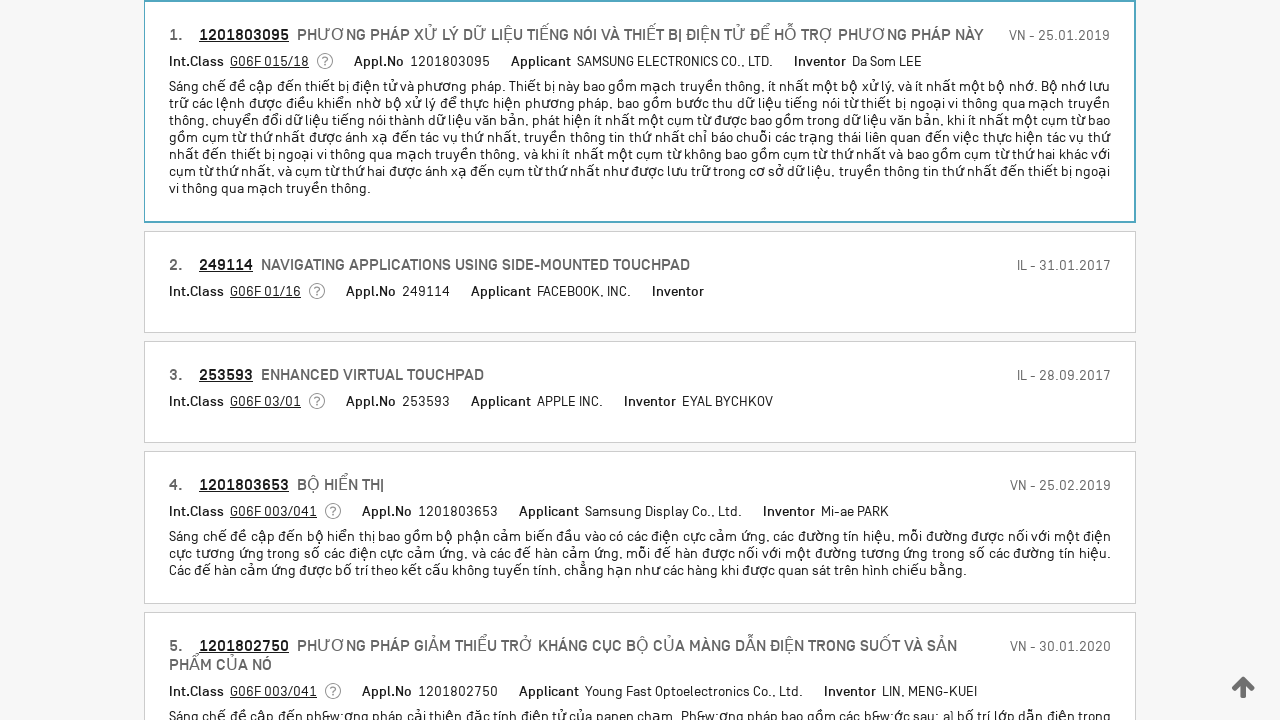

Clicked field label to open filter options at (314, 289) on .ps-field--label
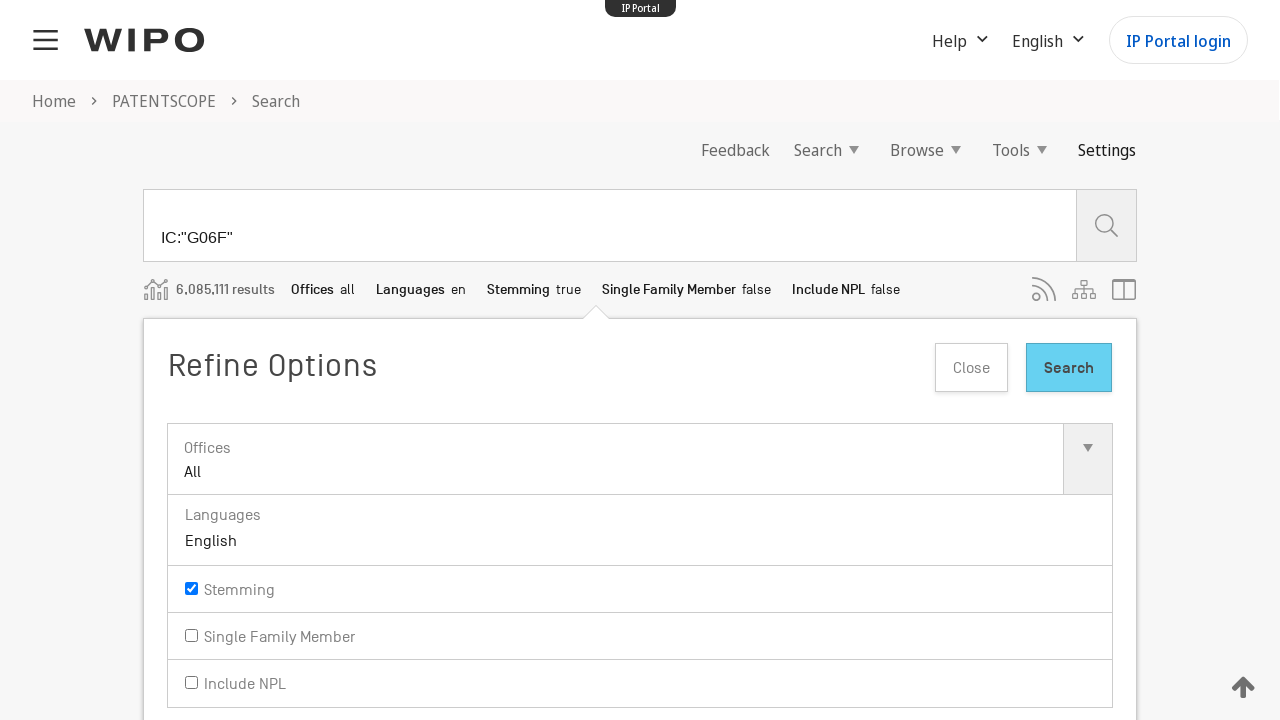

Clicked office input to open country selection at (640, 460) on .ps-office--input
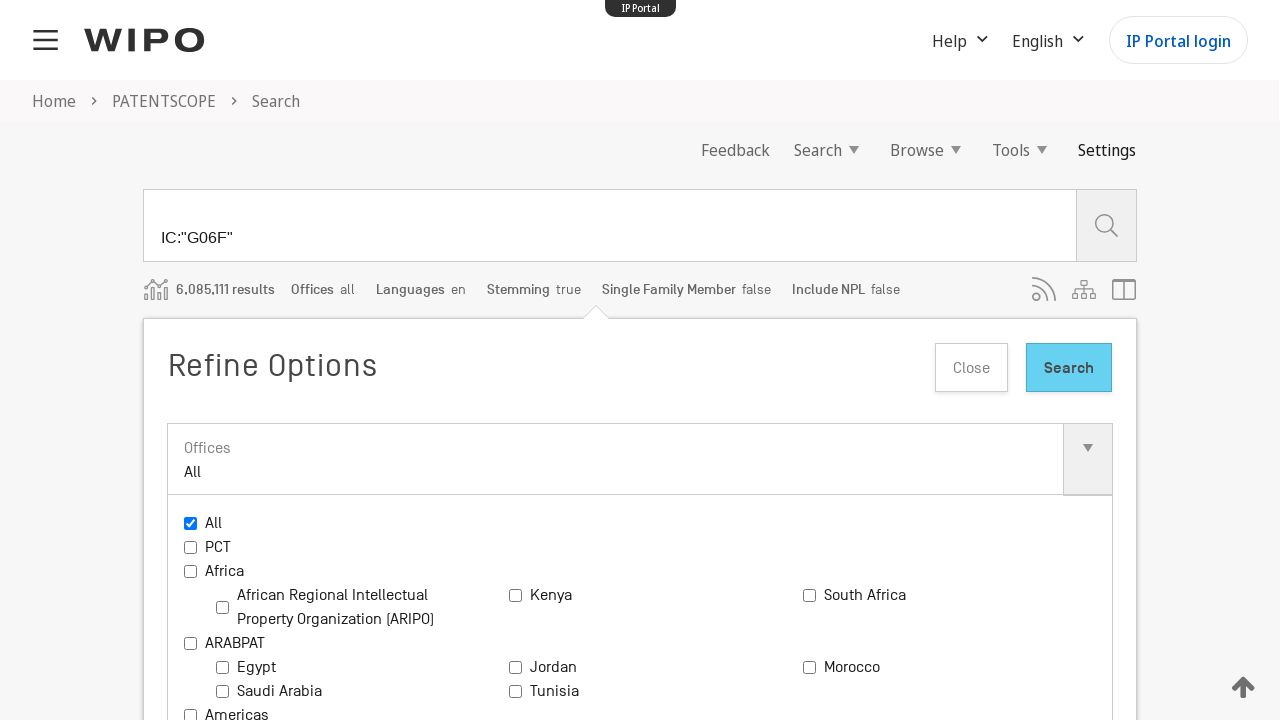

Country selection options appeared
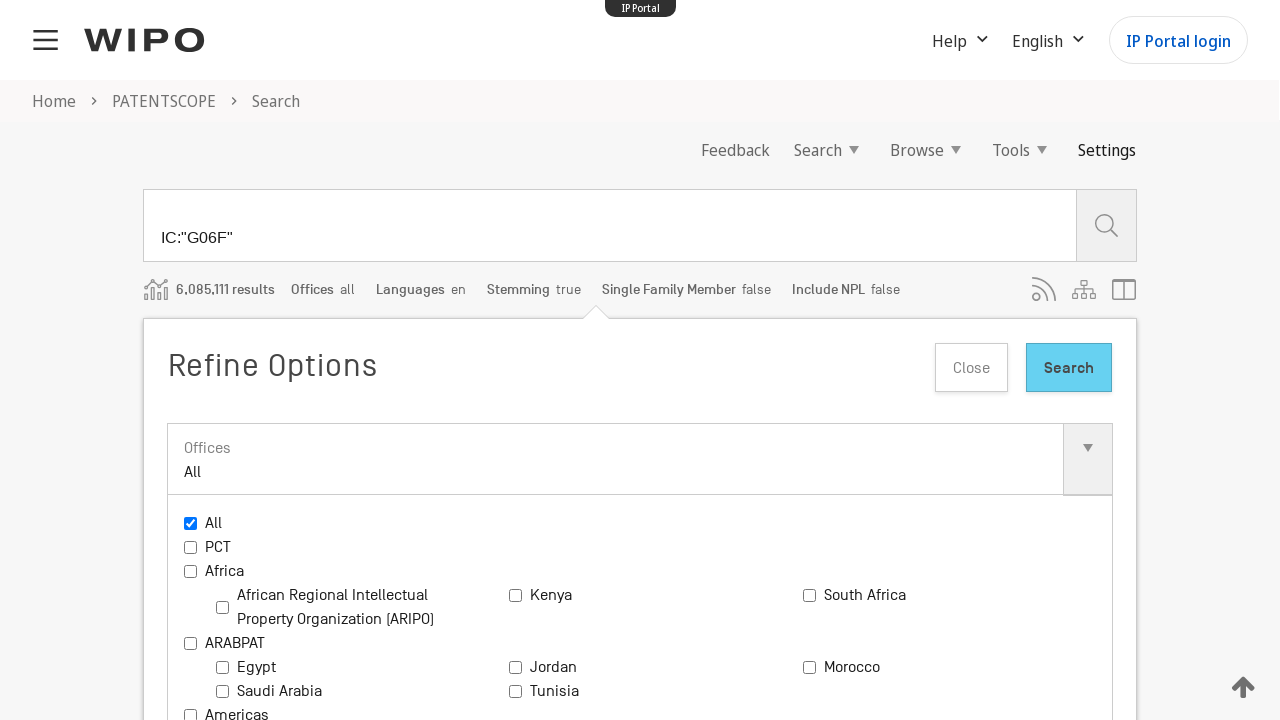

Selected China from country options at (809, 360) on .ps-office--options--item >> nth=38 >> input
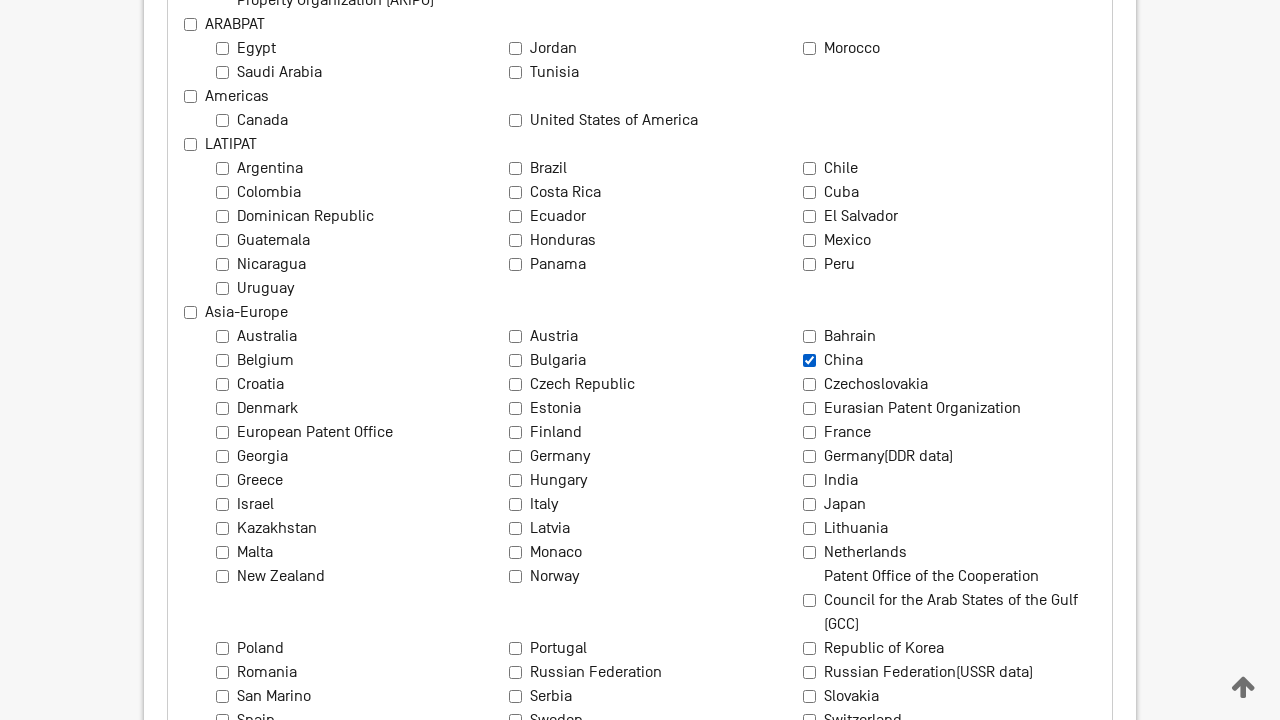

Clicked Search button to initiate filtered search at (1069, 360) on .b-button.b-button--is-type_primary >> nth=4
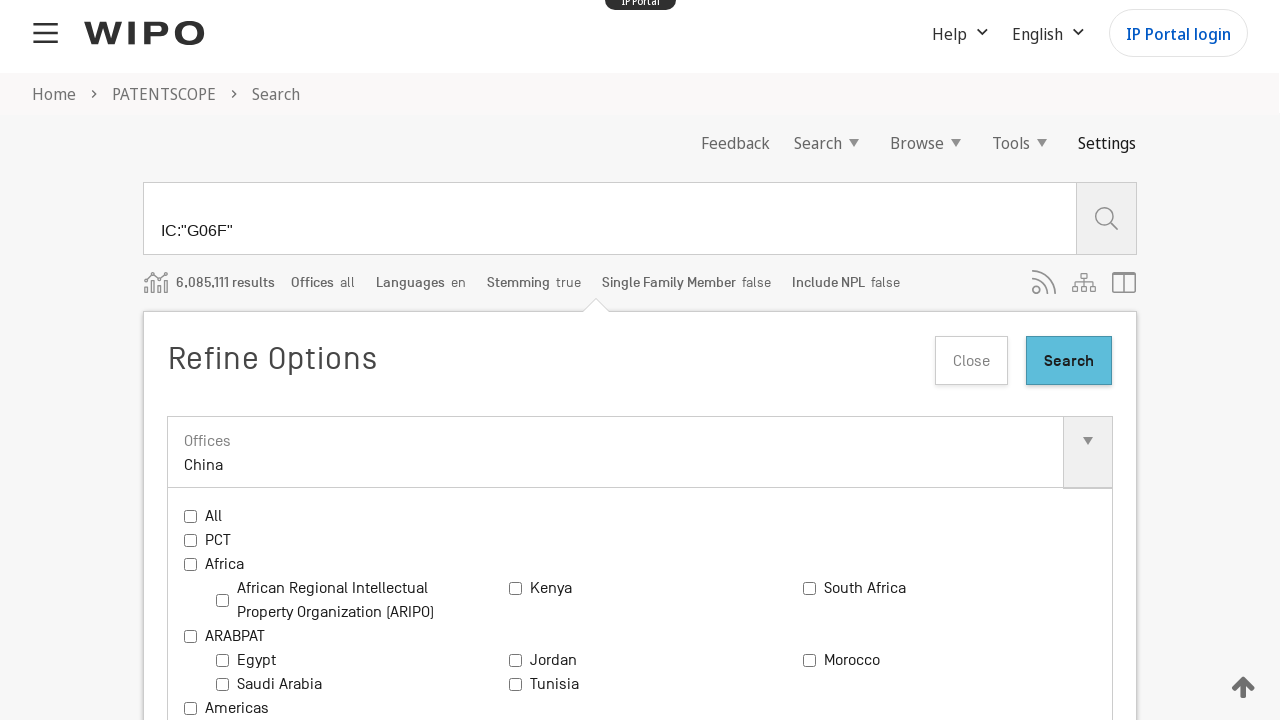

Filtered patent search results loaded for China region
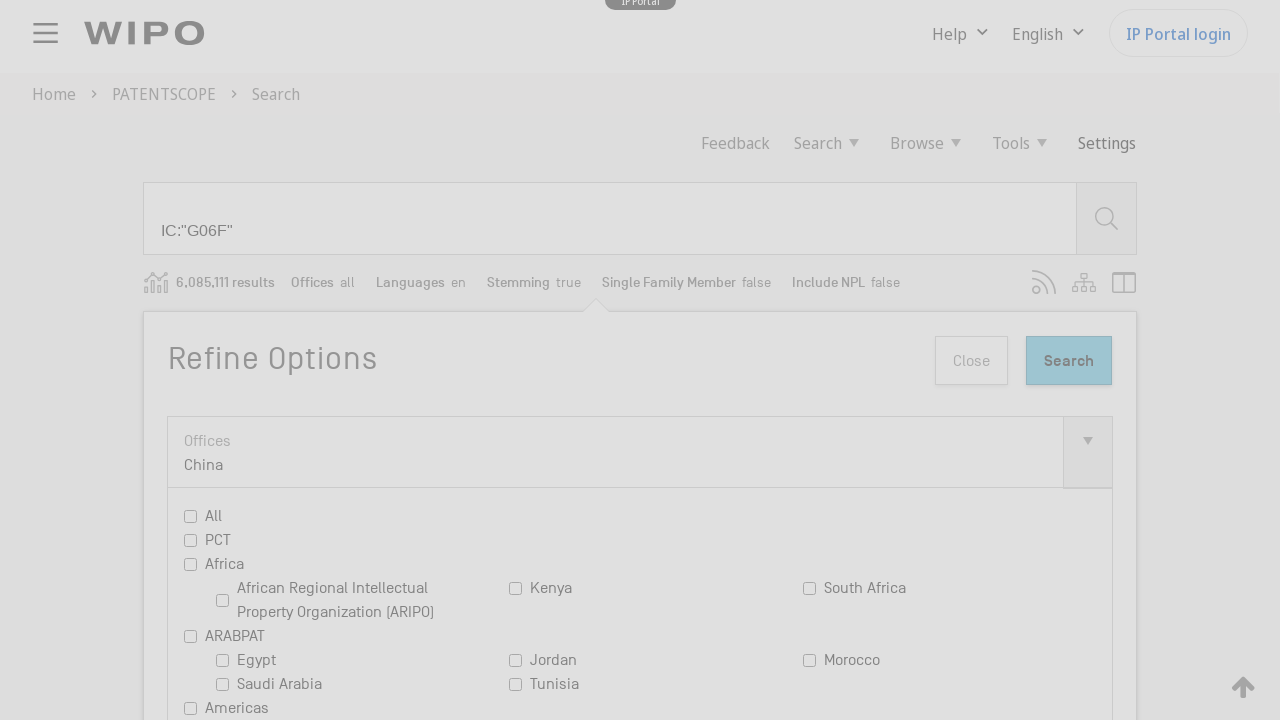

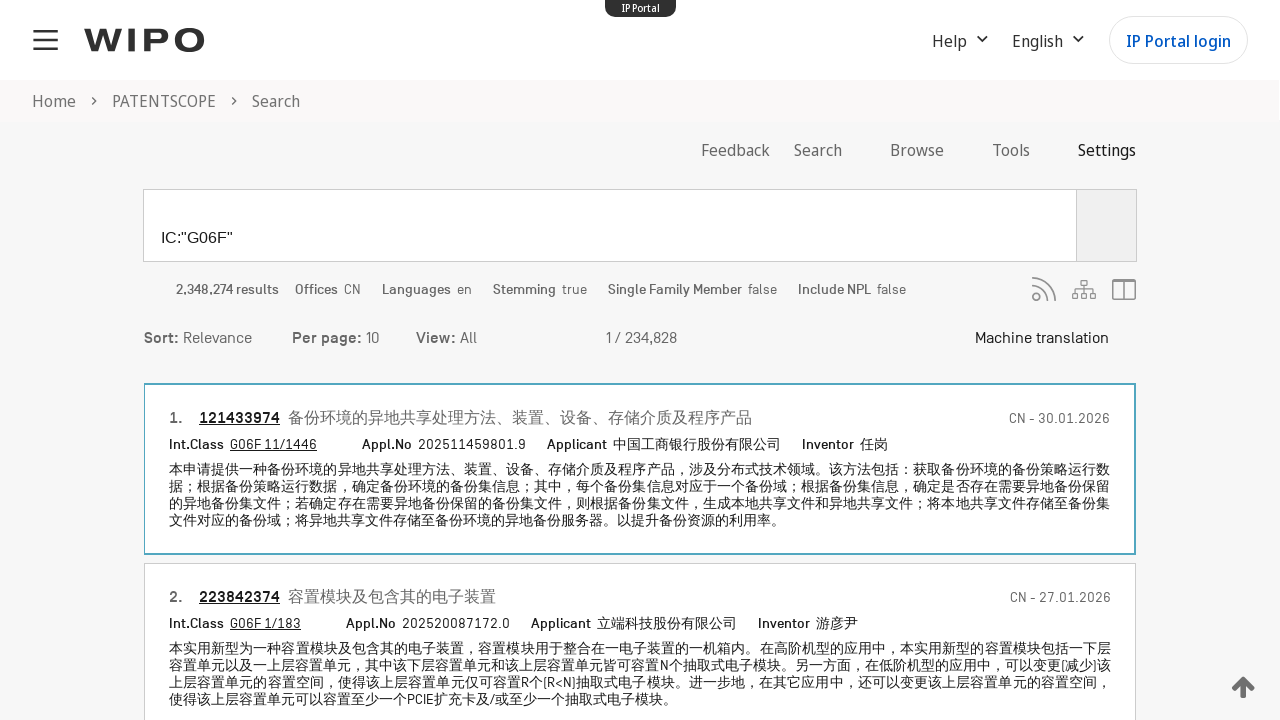